Tests that an unsaved change to an employee's name doesn't persist when switching between employees

Starting URL: https://devmountain-qa.github.io/employee-manager/1.2_Version/index.html

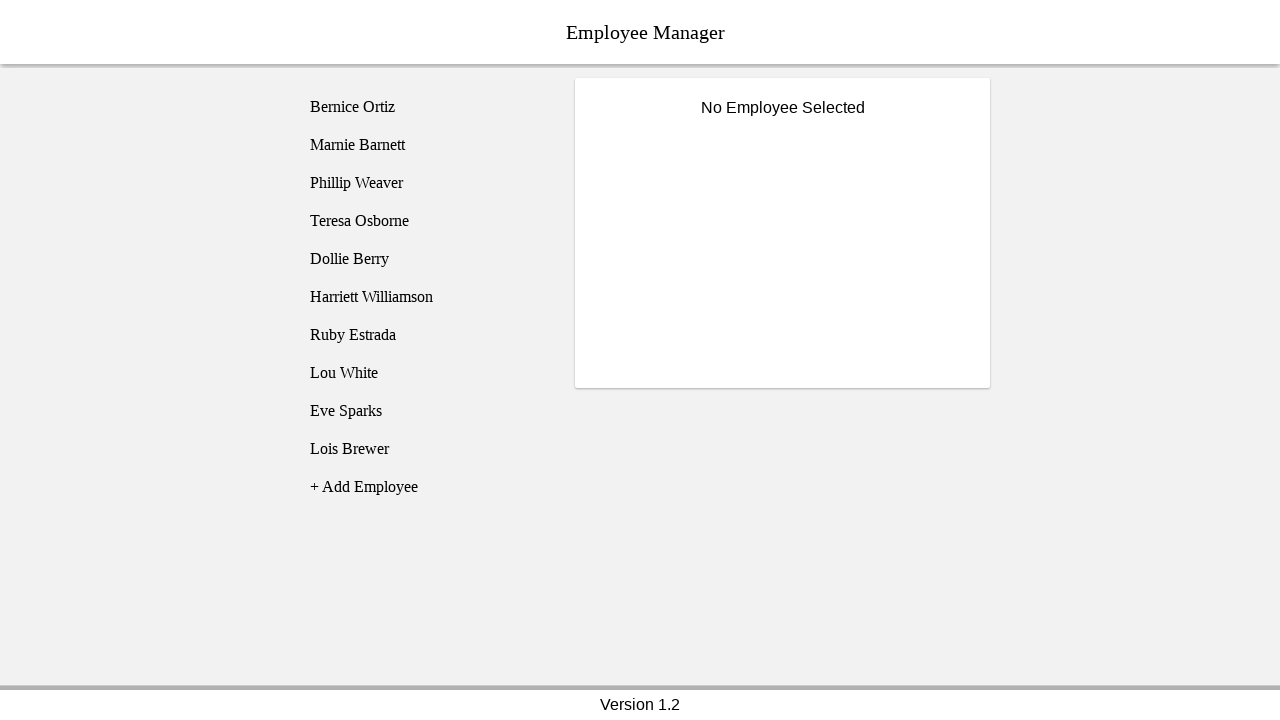

Clicked on Bernice Ortiz in the sidebar at (425, 107) on [name='employee1']
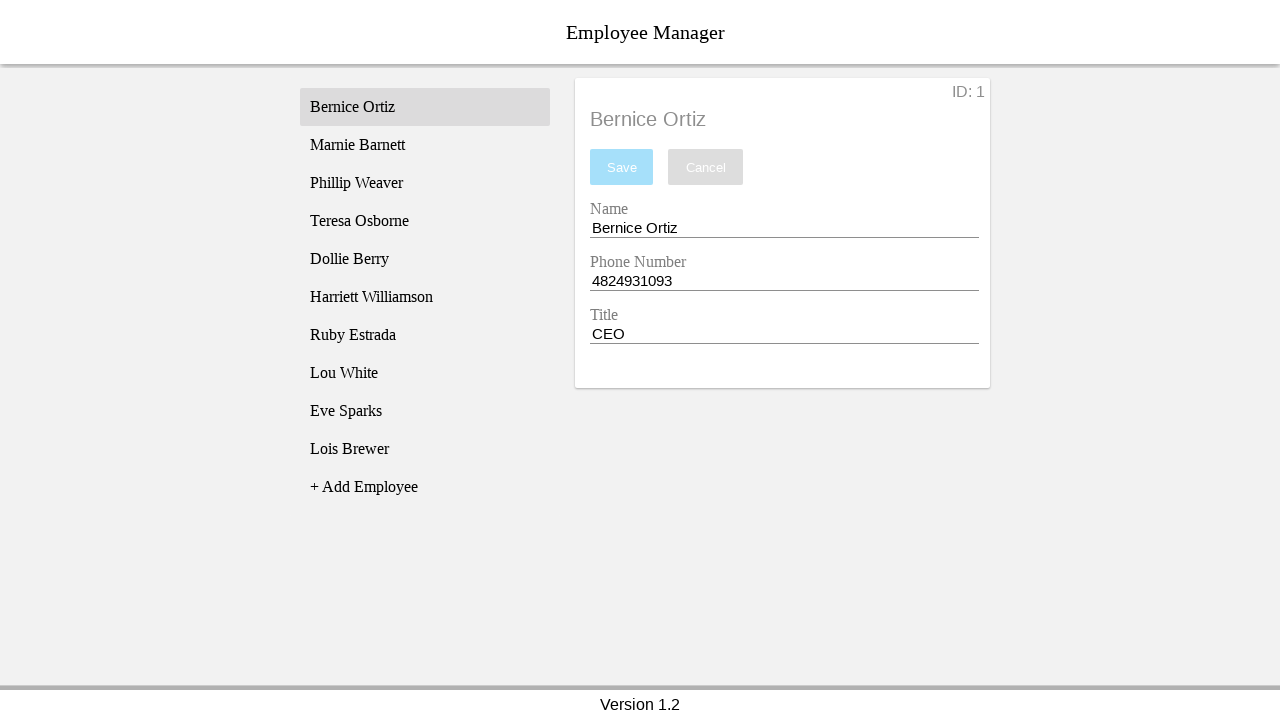

Employee info displayed
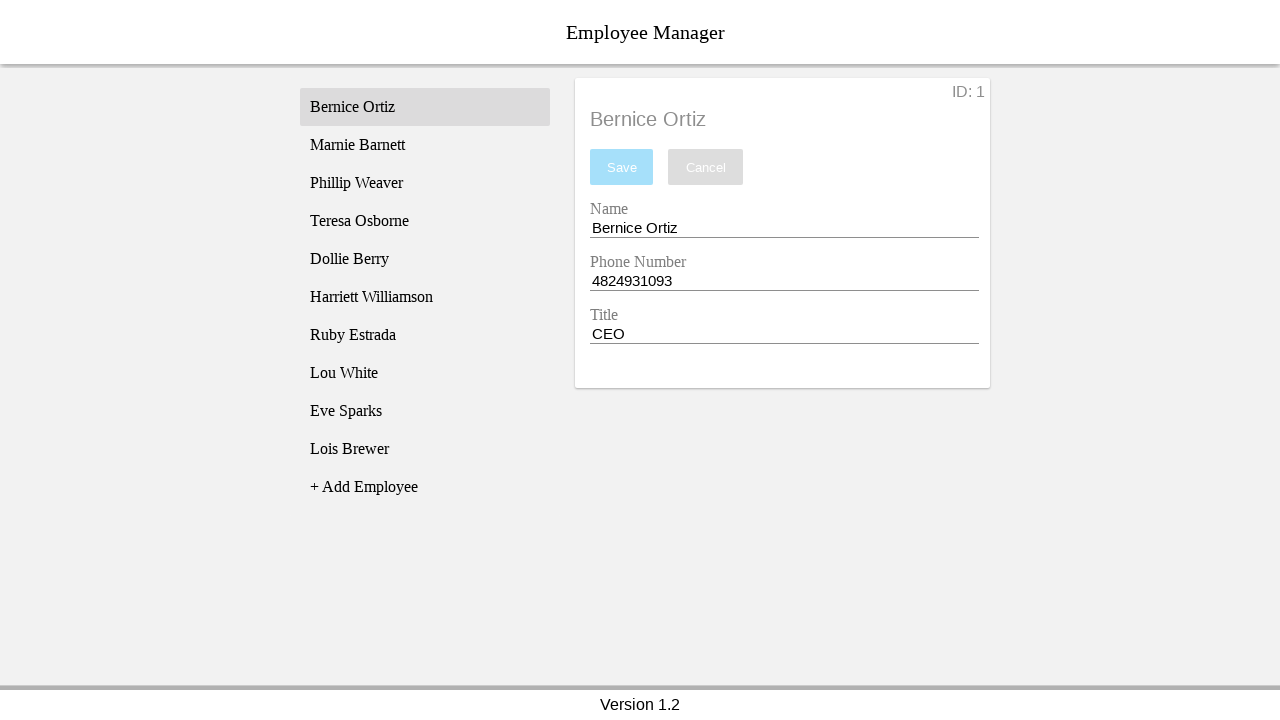

Changed employee name to 'Test Name' on [name='nameEntry']
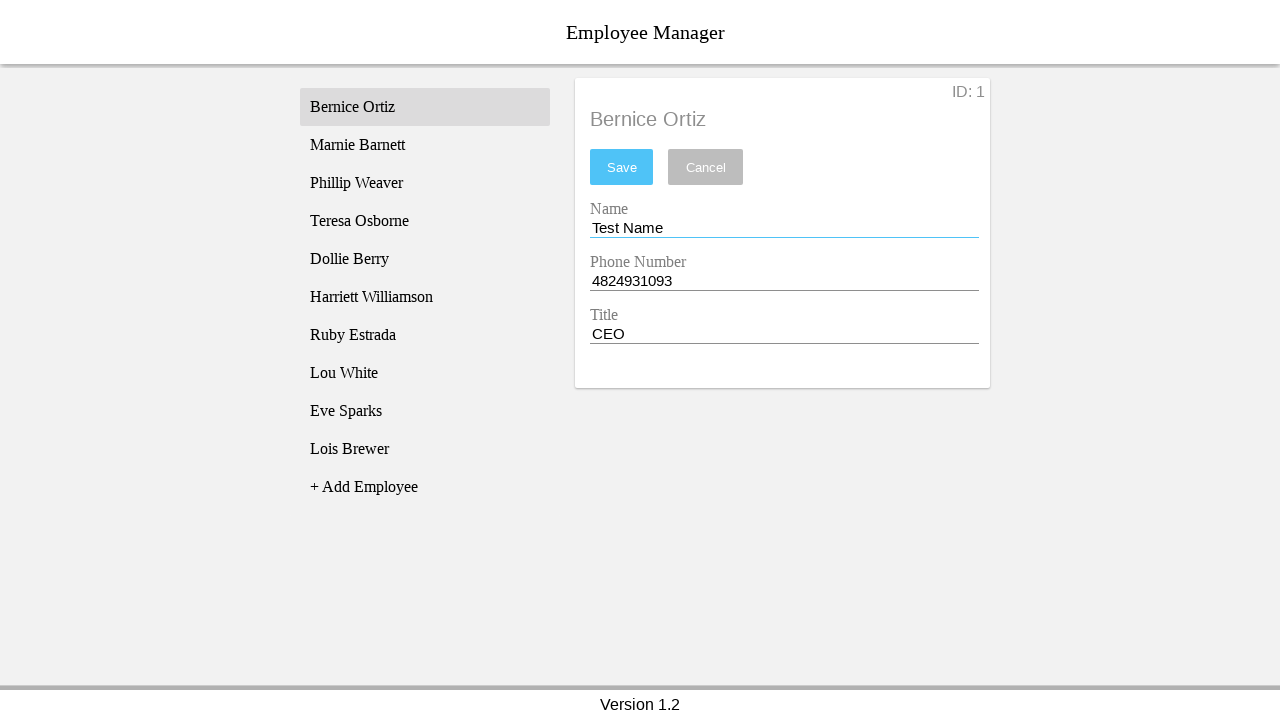

Clicked on Phillip Weaver in the sidebar at (425, 183) on [name='employee3']
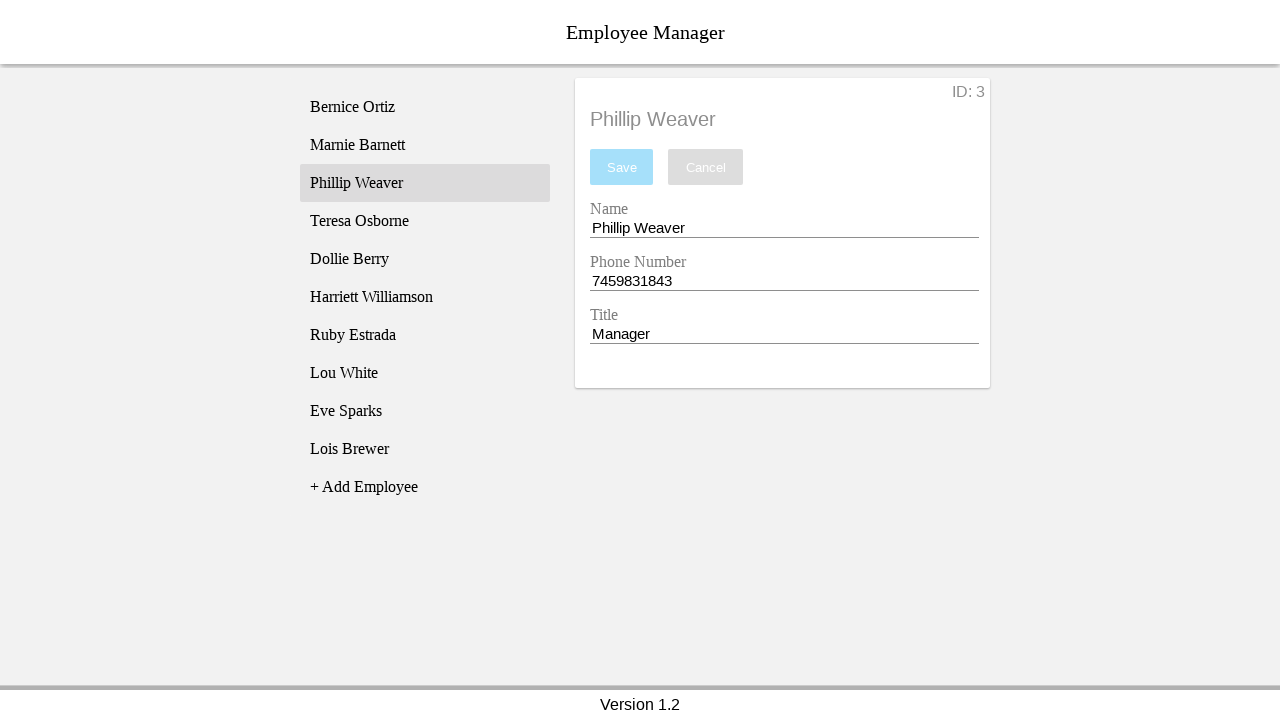

Phillip Weaver's info loaded
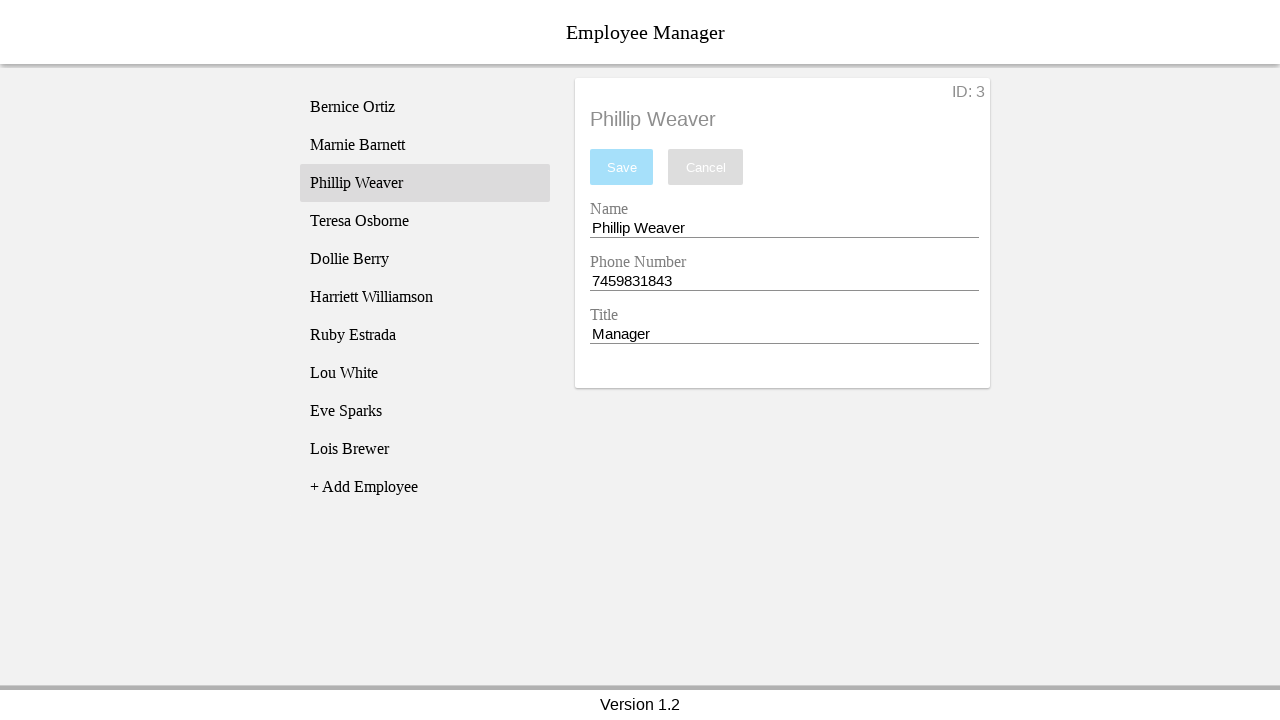

Clicked back on Bernice Ortiz in the sidebar at (425, 107) on [name='employee1']
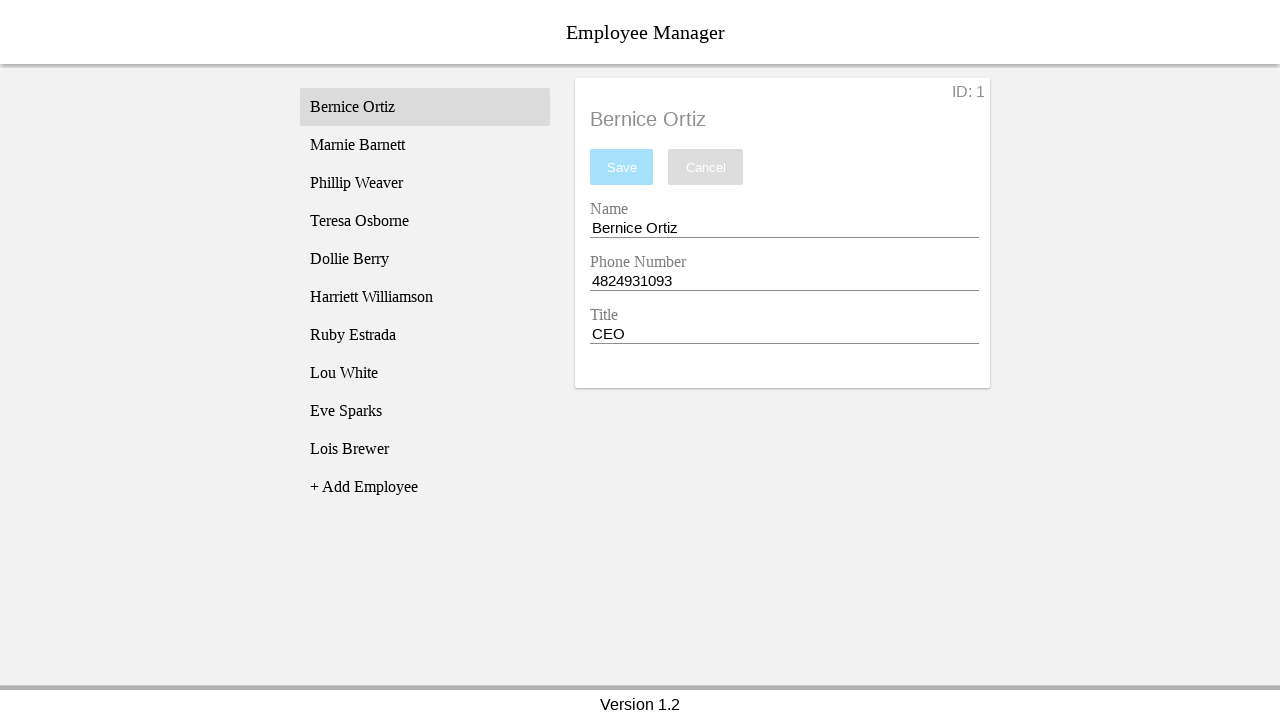

Bernice Ortiz's display name loaded
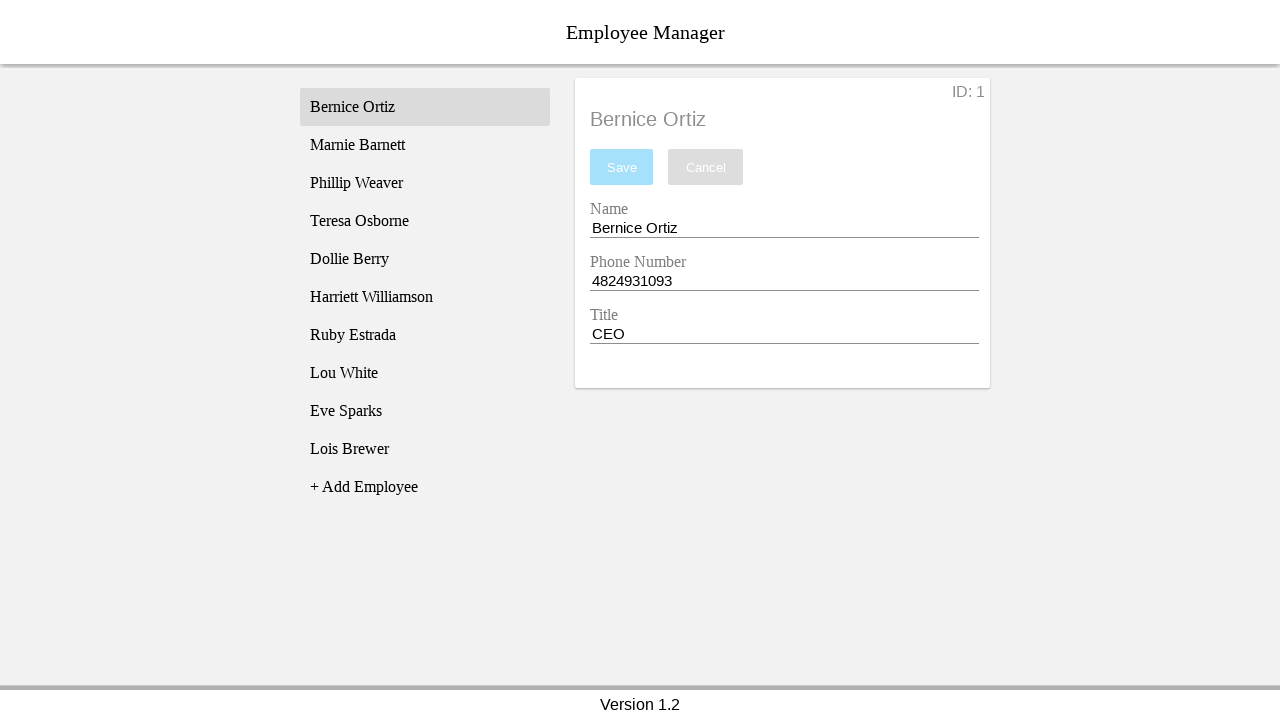

Retrieved name field value: 'Bernice Ortiz'
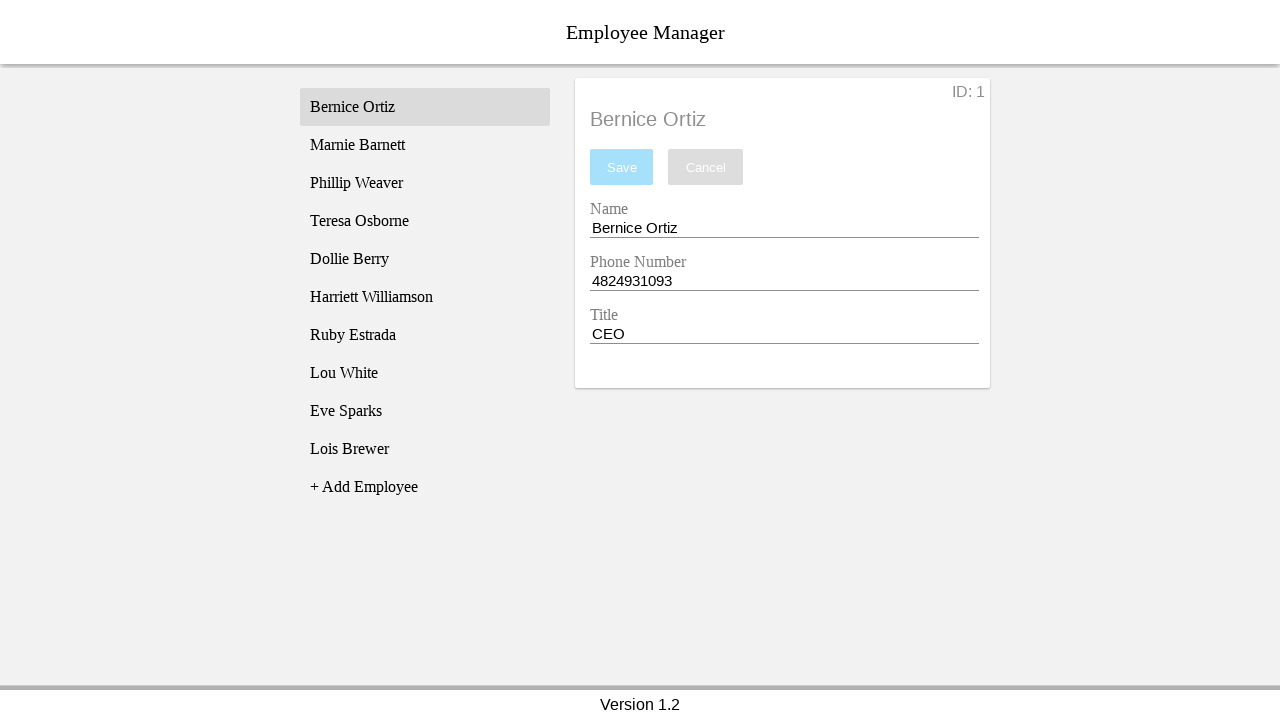

Verified that unsaved change did not persist - name reverted to 'Bernice Ortiz'
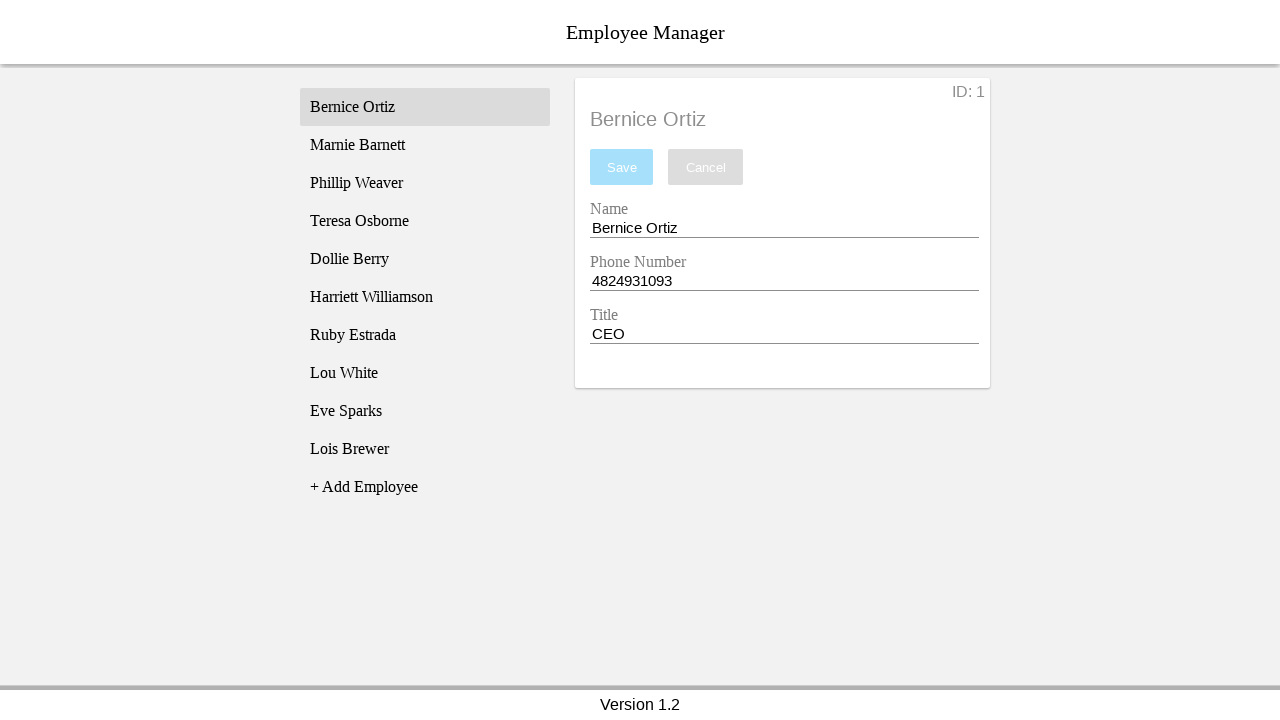

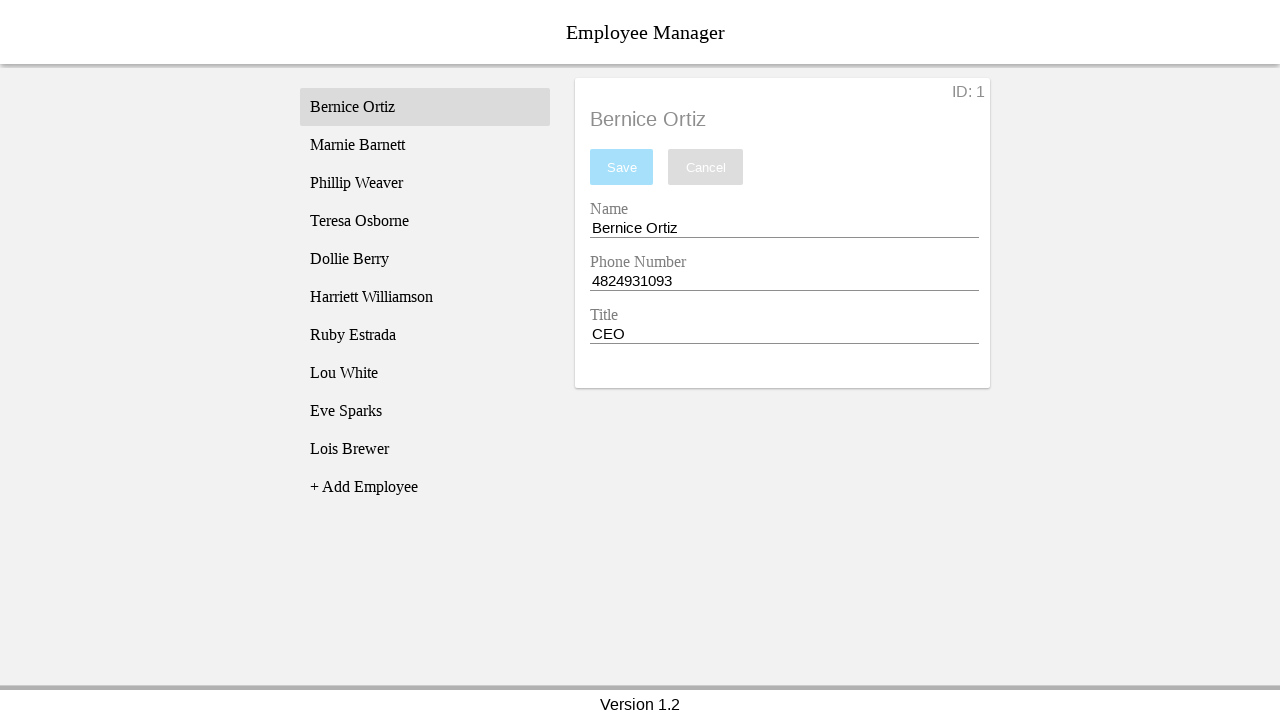